Tests frame navigation by iterating through all frames on the page and accessing their content

Starting URL: http://www.londonfreelance.org/courses/frames/index.html

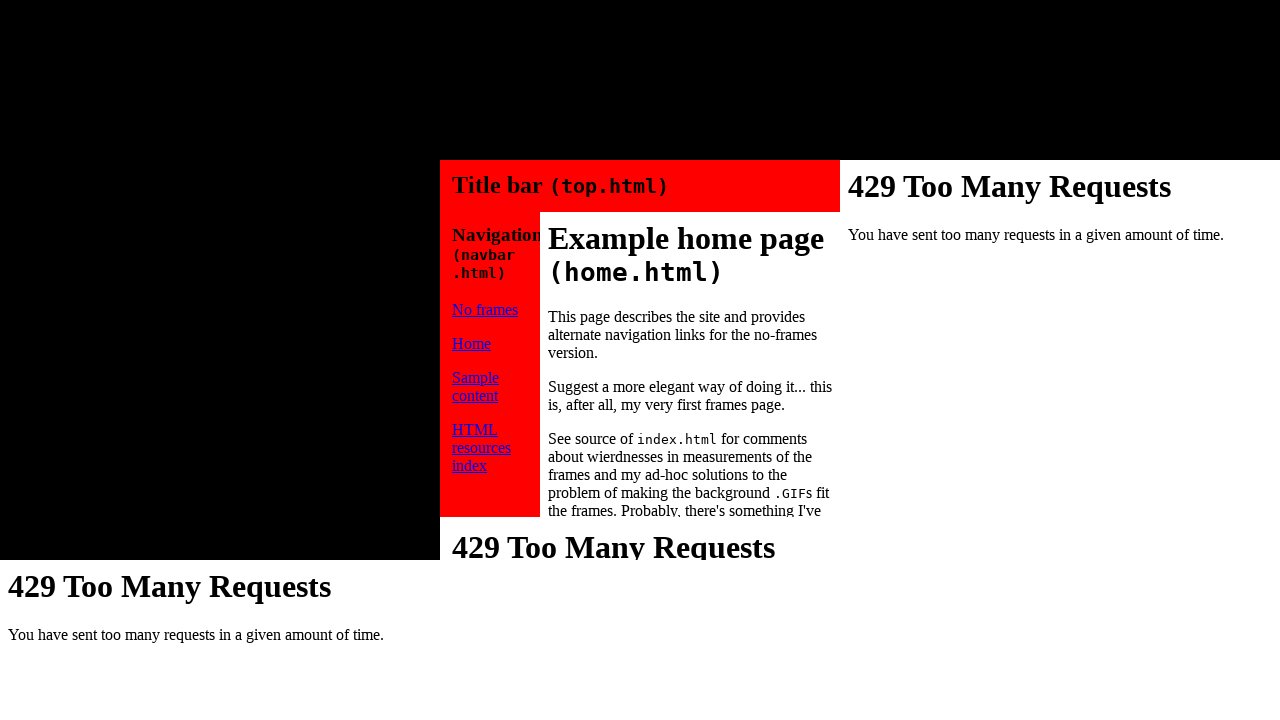

Navigated to frame navigation test page
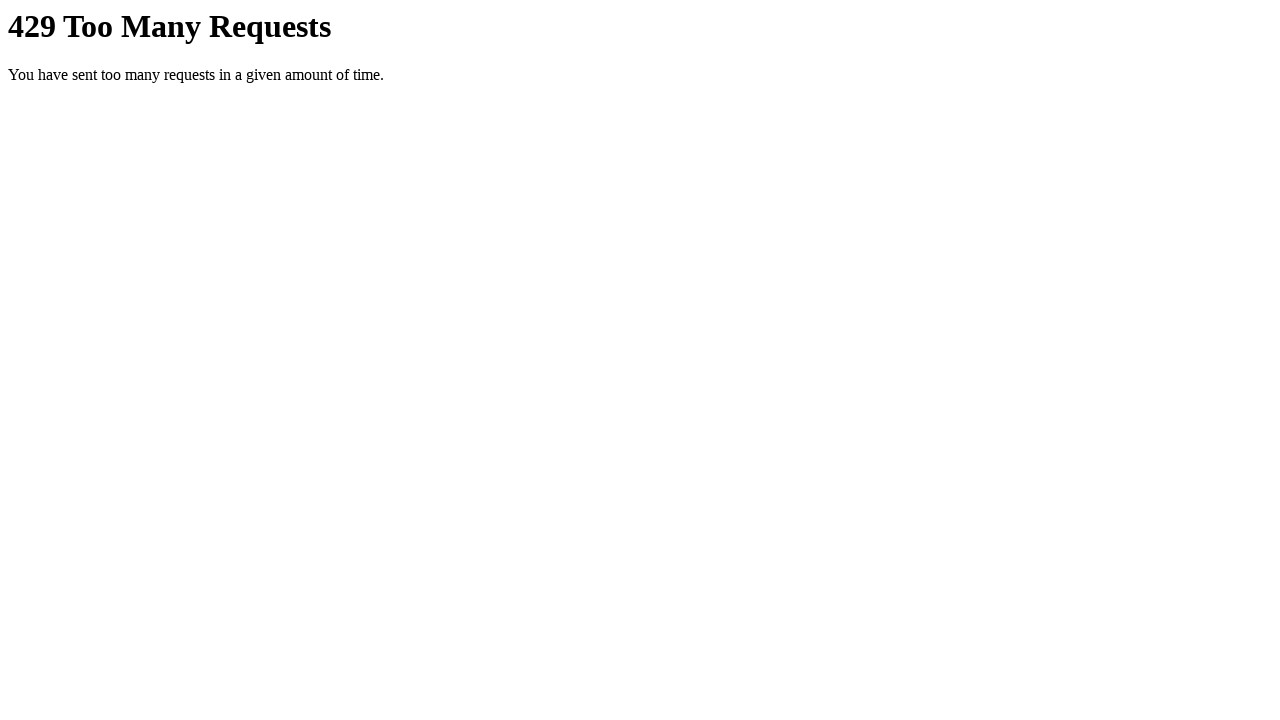

Retrieved all frame elements from the page
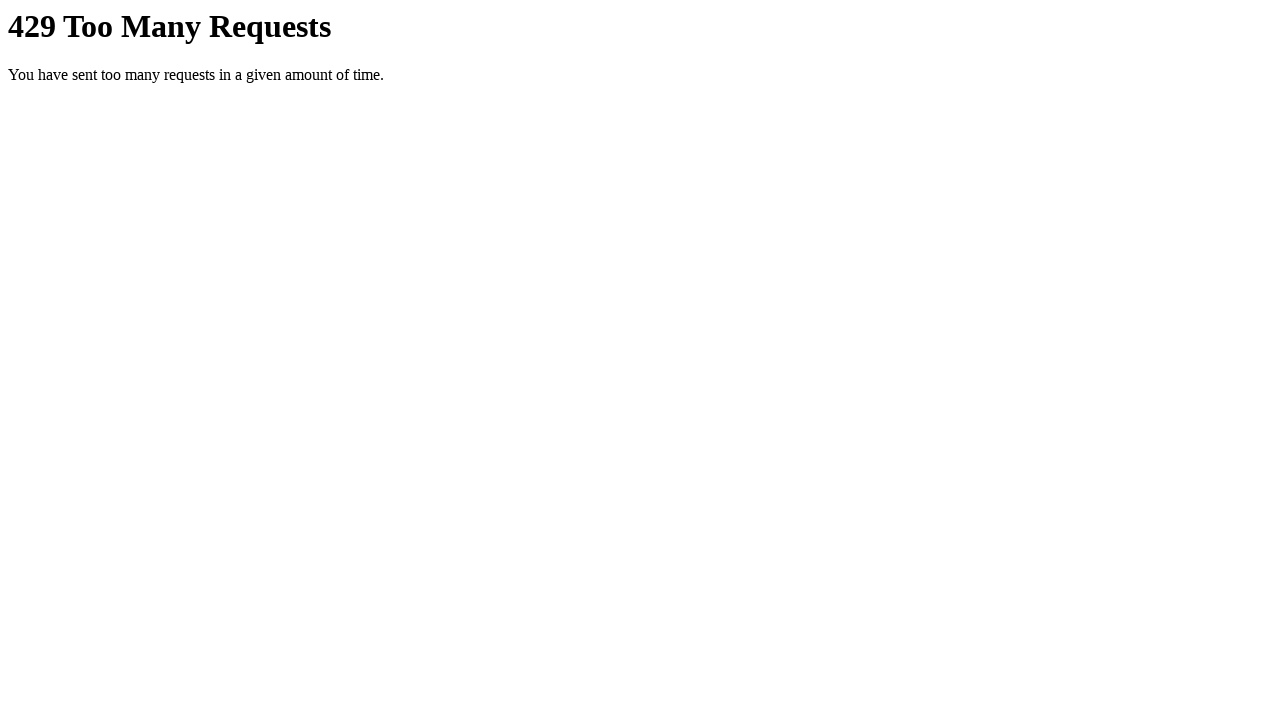

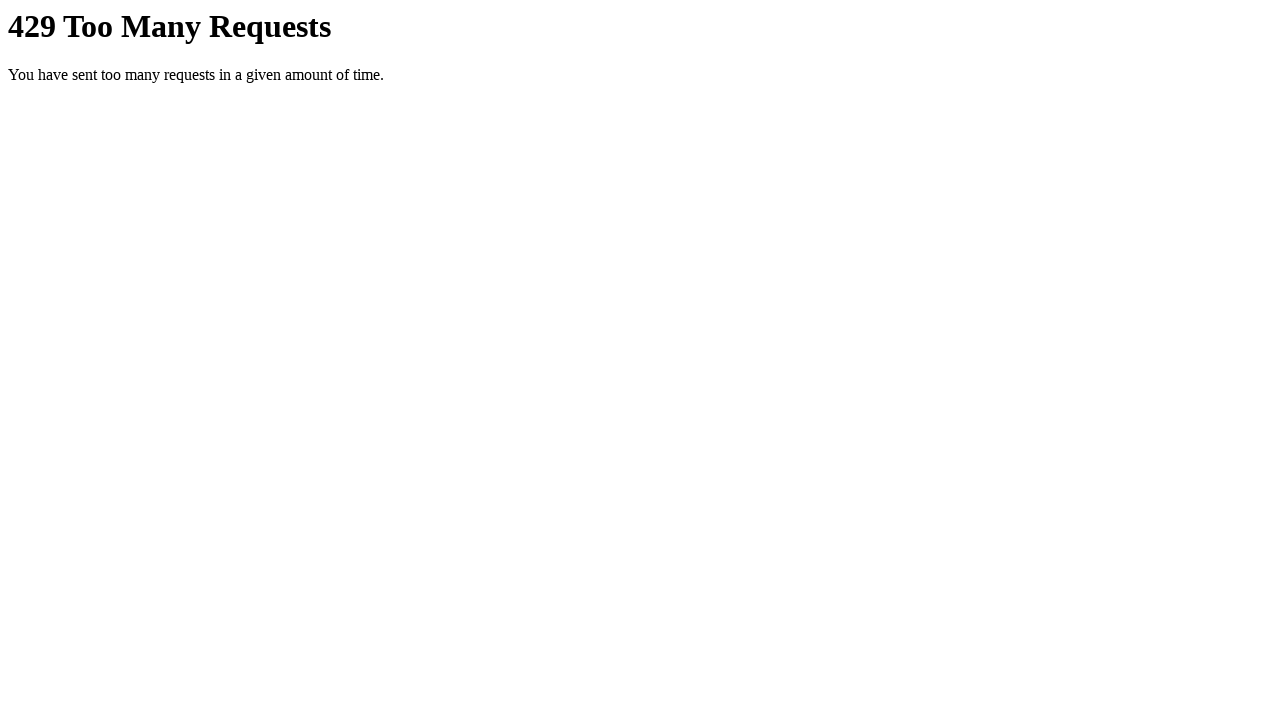